Tests SpiceJet flight booking form by selecting passenger counts (adults, children, infants), toggling senior citizen checkbox, selecting origin and destination airports, and choosing departure and return dates from date pickers.

Starting URL: https://book.spicejet.com/

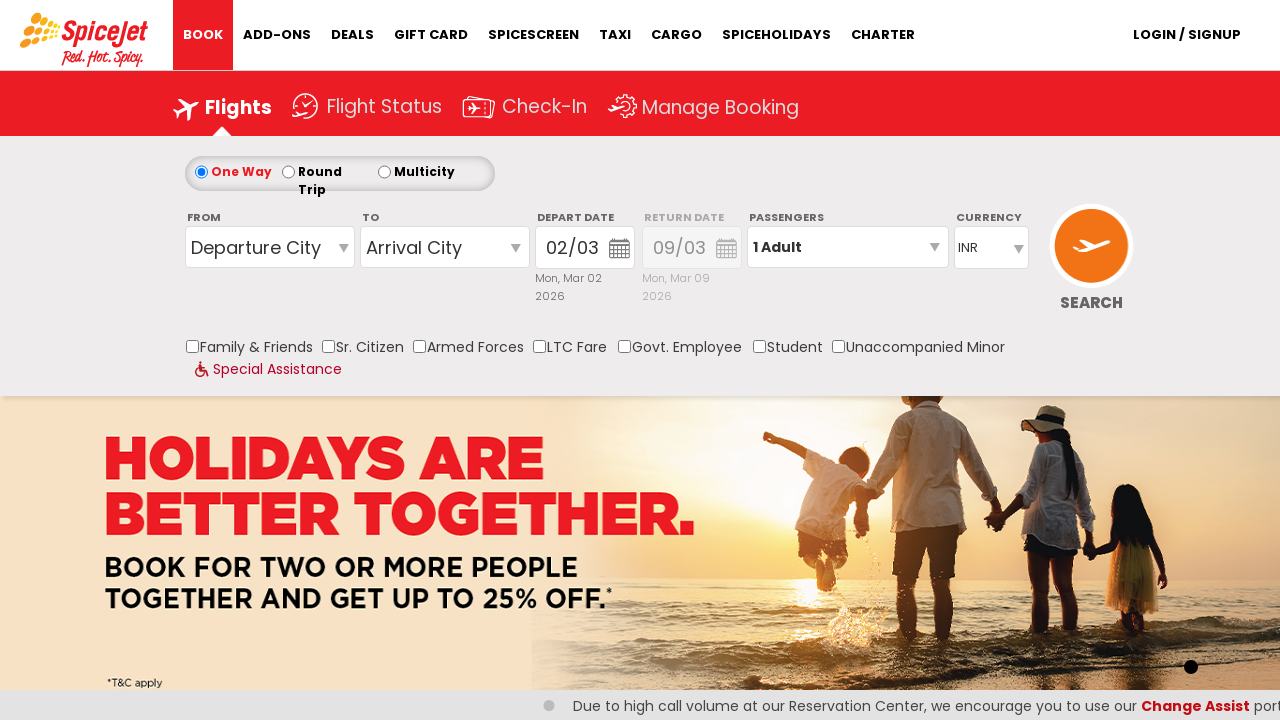

Clicked on passenger info section to expand it at (848, 247) on xpath=//*[@id='divpaxinfo']
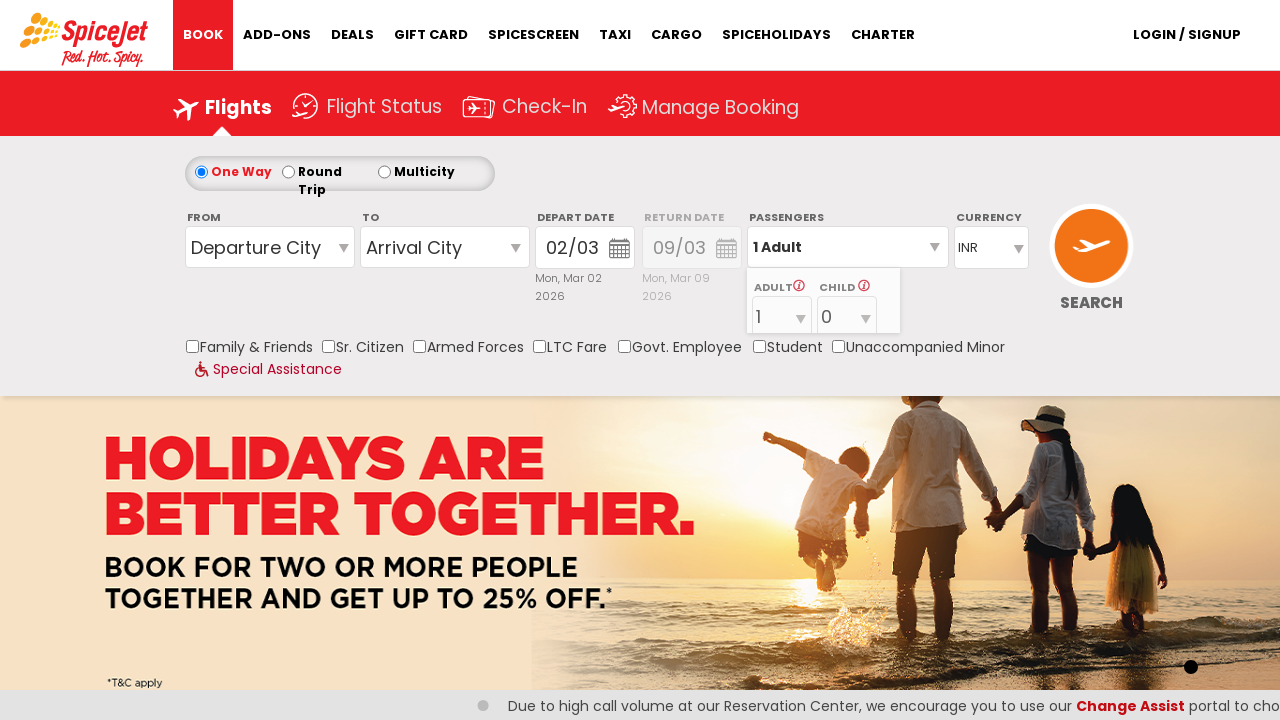

Selected 3 adults from passenger dropdown on #ControlGroupSearchView_AvailabilitySearchInputSearchView_DropDownListPassengerT
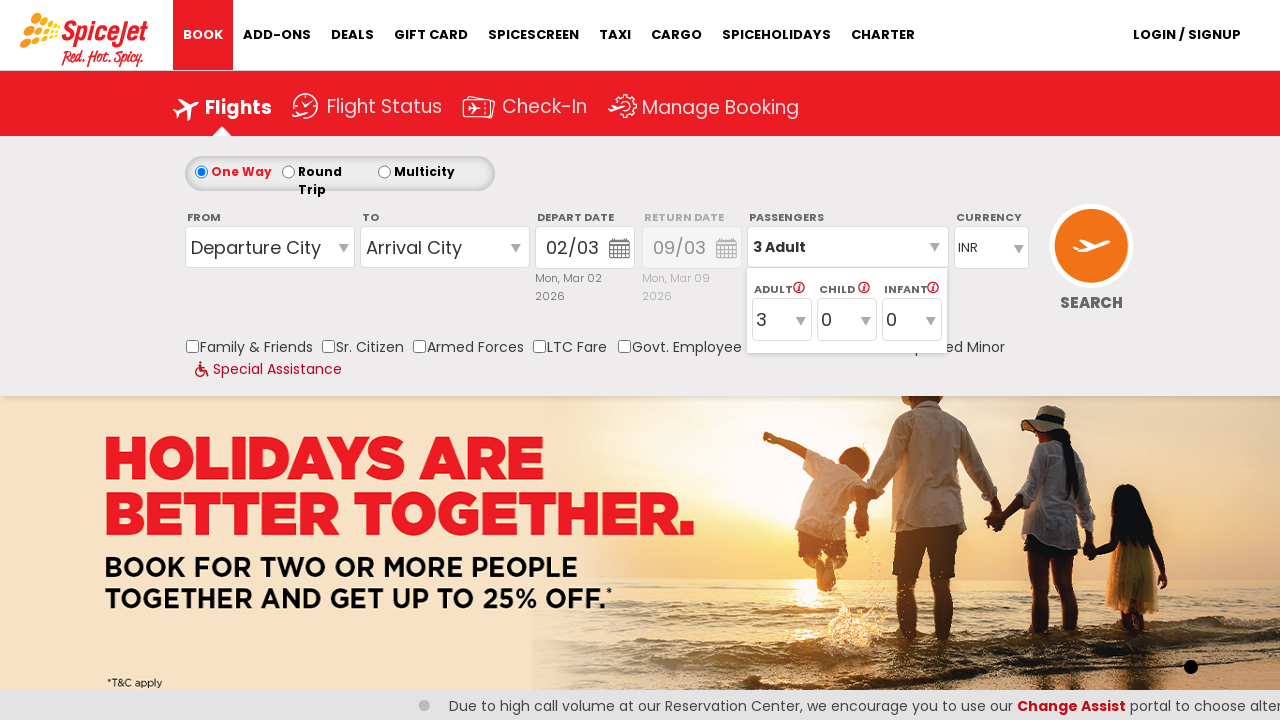

Selected 2 children from passenger dropdown on #ControlGroupSearchView_AvailabilitySearchInputSearchView_DropDownListPassengerT
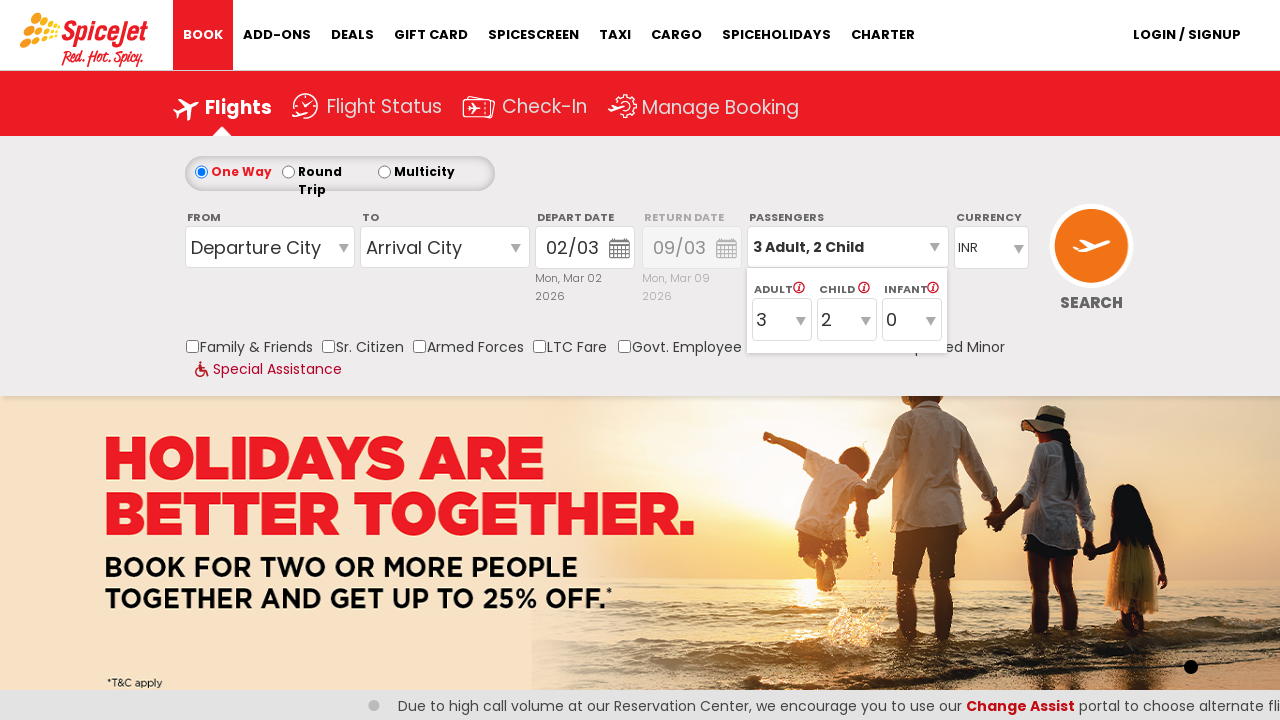

Selected 1 infant from passenger dropdown on #ControlGroupSearchView_AvailabilitySearchInputSearchView_DropDownListPassengerT
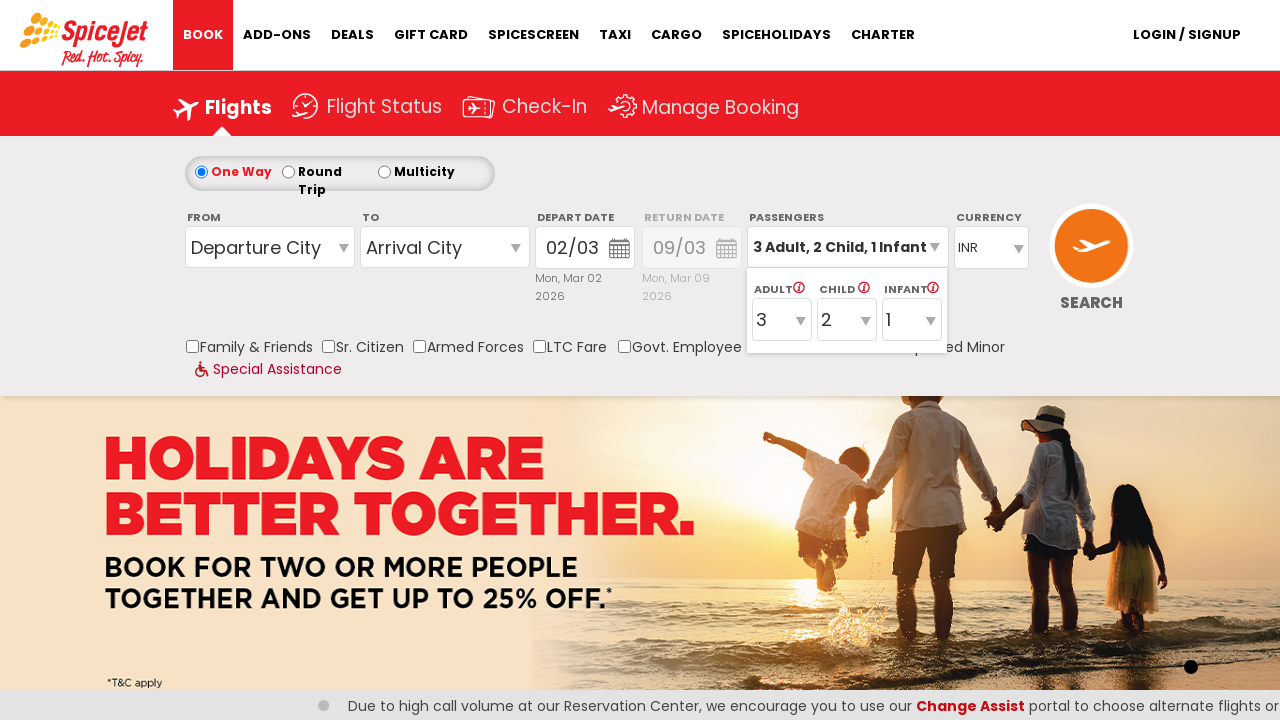

Toggled senior citizen checkbox at (328, 346) on input[id*='SeniorCitizen']
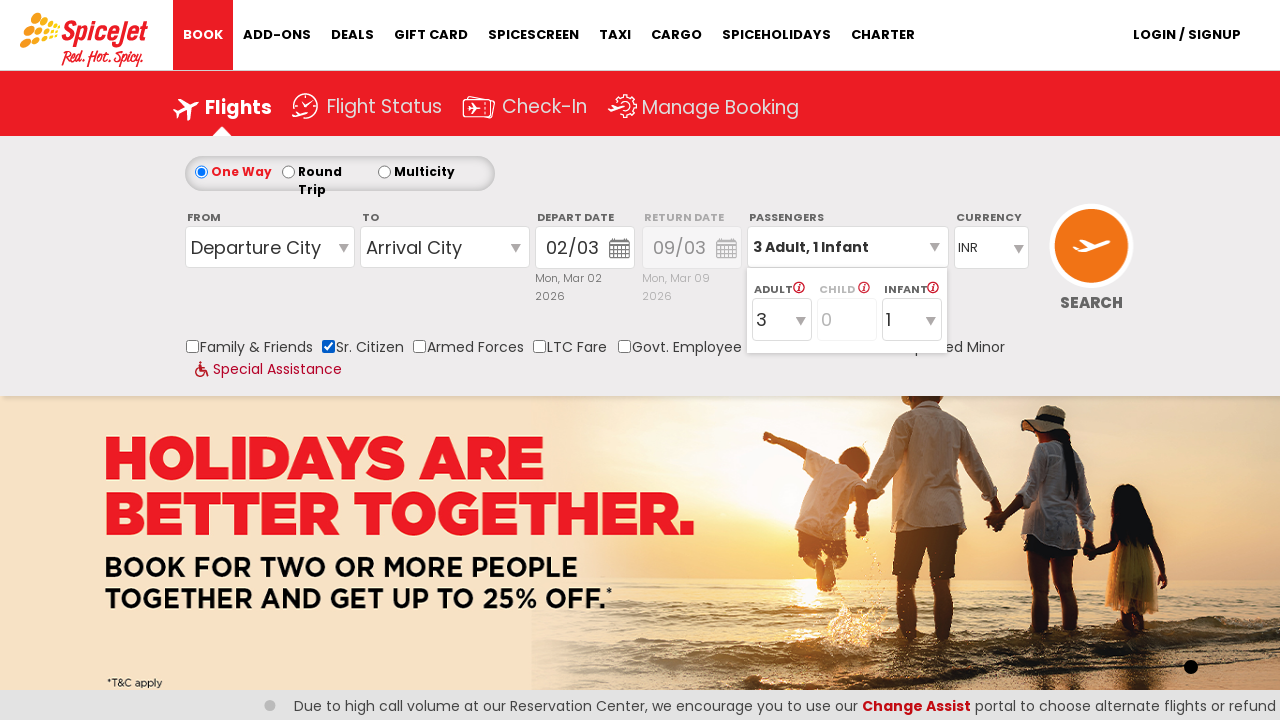

Clicked on origin station input to open selection at (270, 247) on #ControlGroupSearchView_AvailabilitySearchInputSearchVieworiginStation1_CTXT
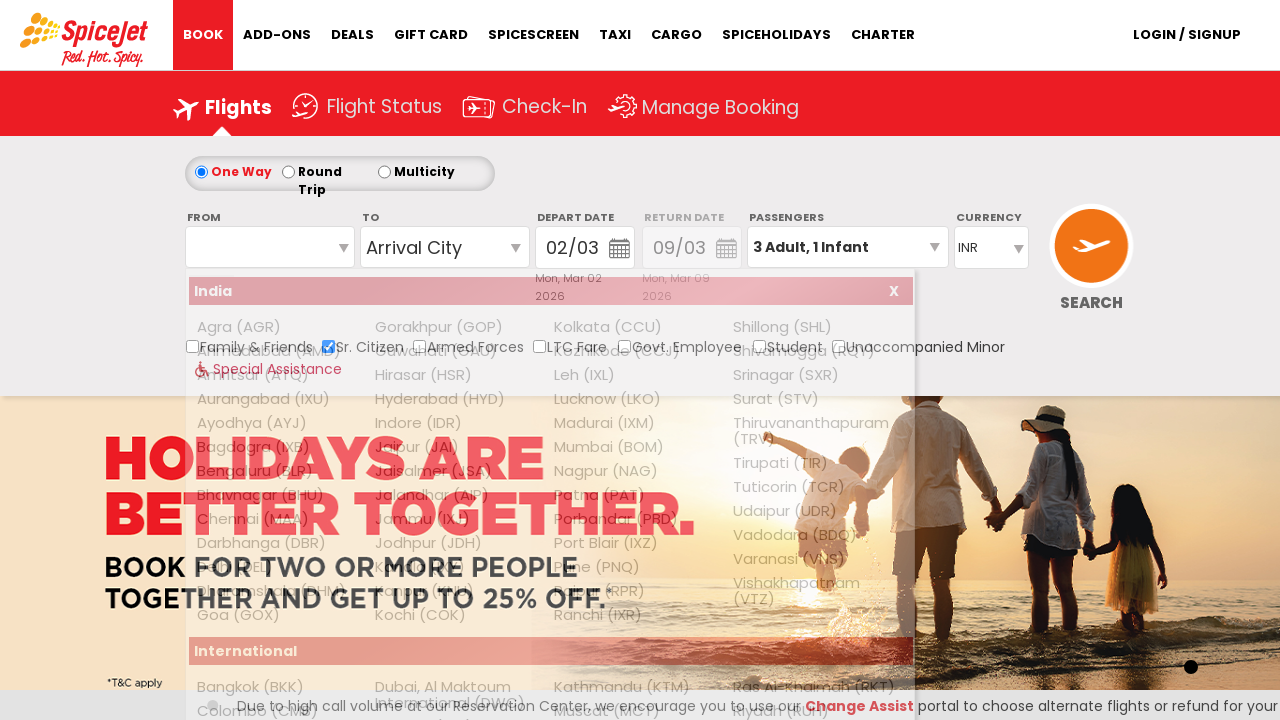

Selected Bangalore (BLR) as origin airport at (278, 471) on xpath=//a[@value='BLR']
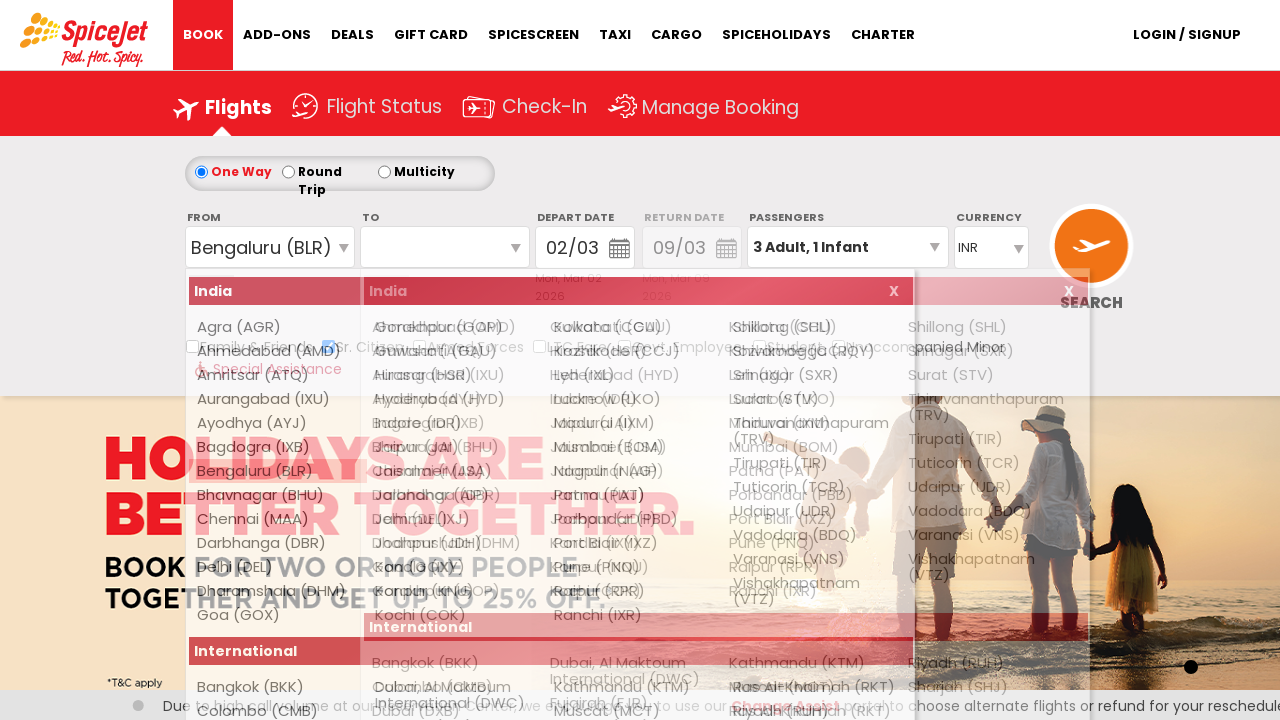

Selected Chennai (MAA) as destination airport at (453, 471) on (//a[@value='MAA'])[2]
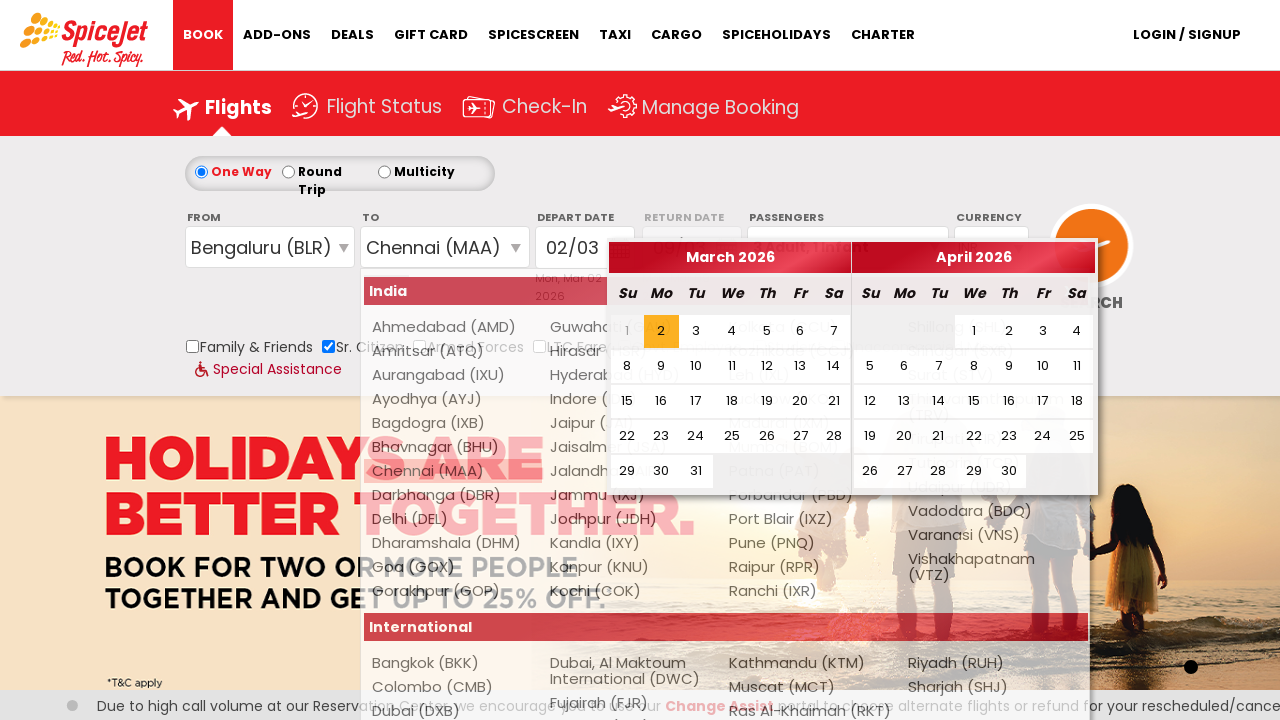

Clicked Next button to navigate departure date calendar forward at (1081, 258) on xpath=//span[text()='Next']
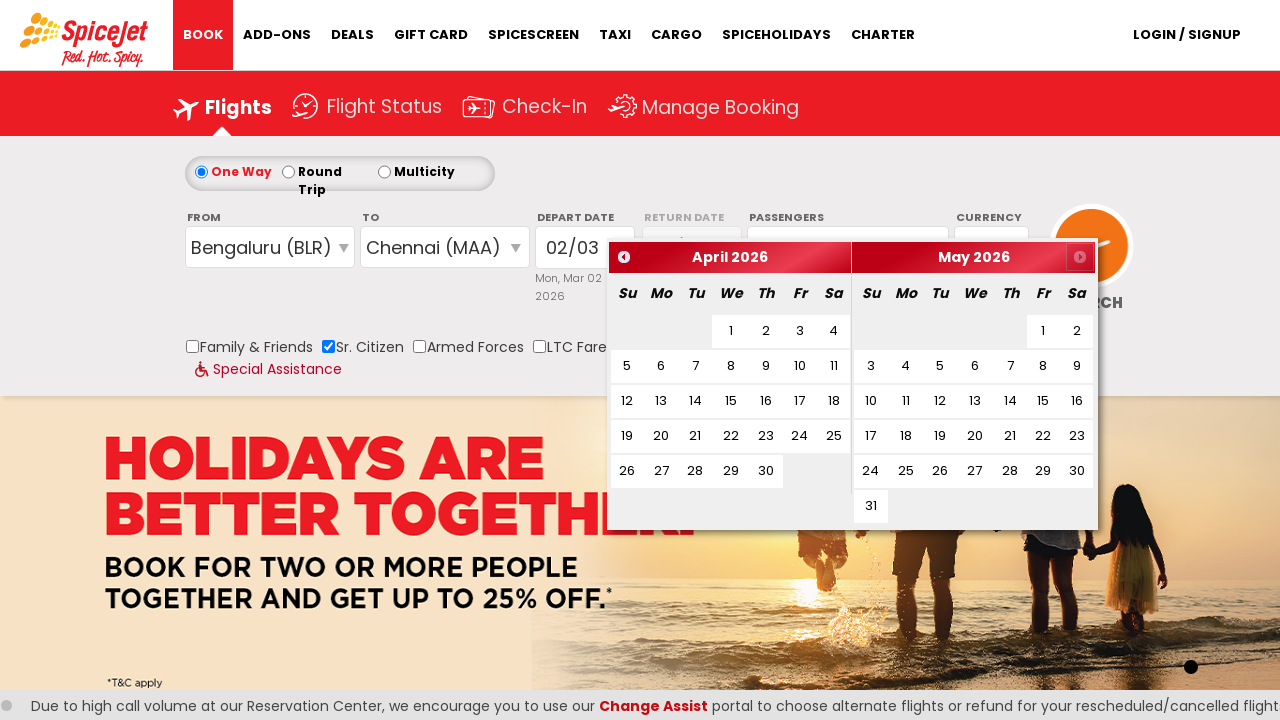

Clicked Next button again to navigate departure date calendar further forward at (1081, 258) on xpath=//span[text()='Next']
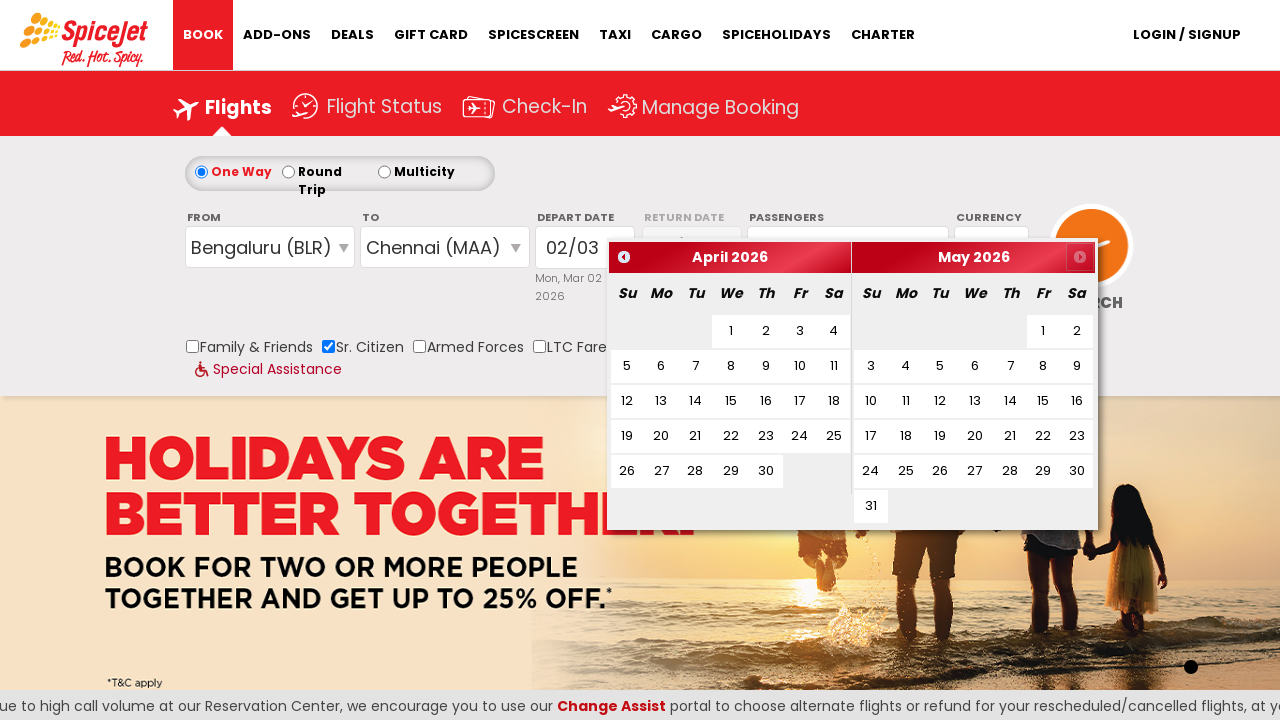

Selected 15th as departure date at (731, 401) on xpath=//a[@data-date='15']
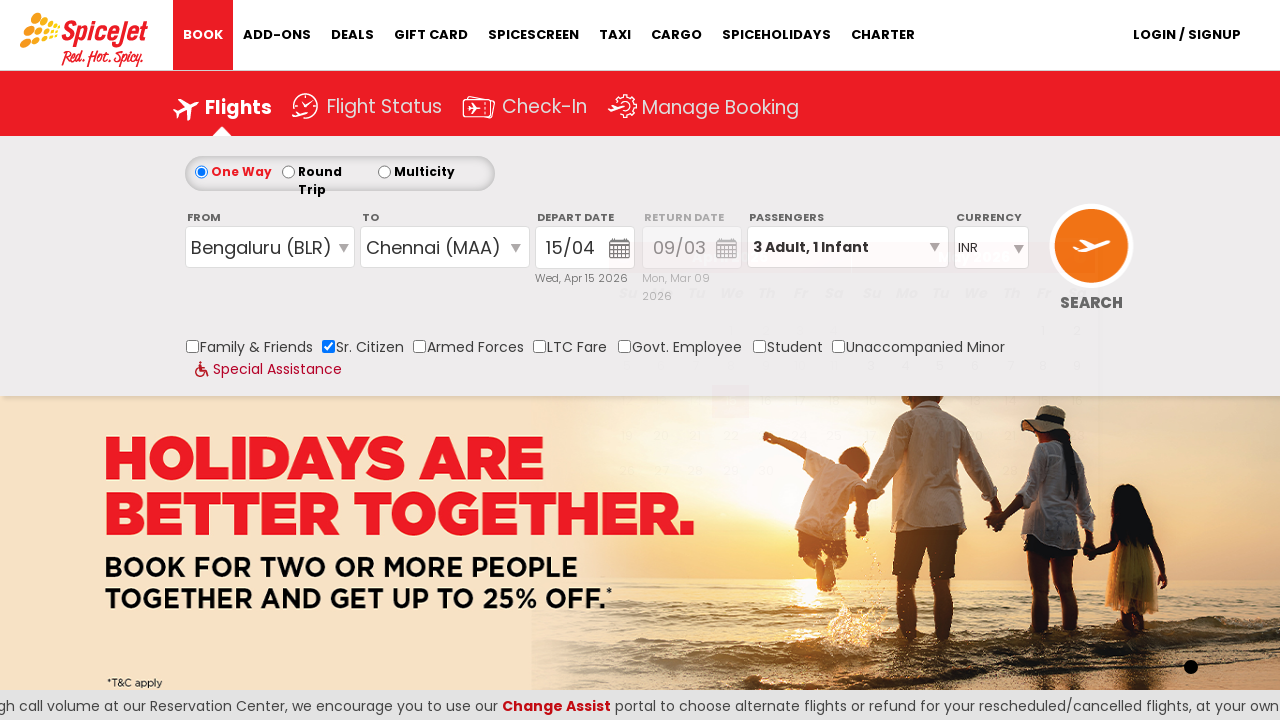

Clicked on return date picker to open calendar at (692, 248) on #custom_date_picker_id_2
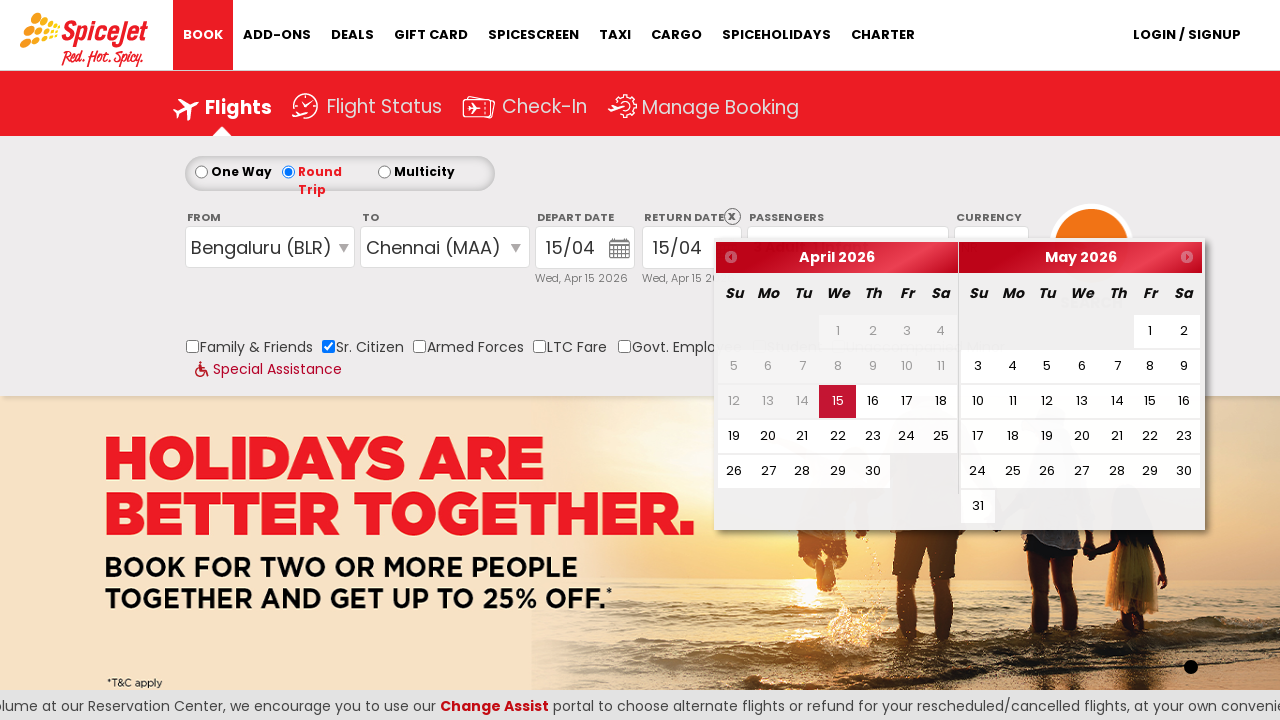

Clicked Next button to navigate return date calendar forward at (1188, 258) on xpath=//span[text()='Next']
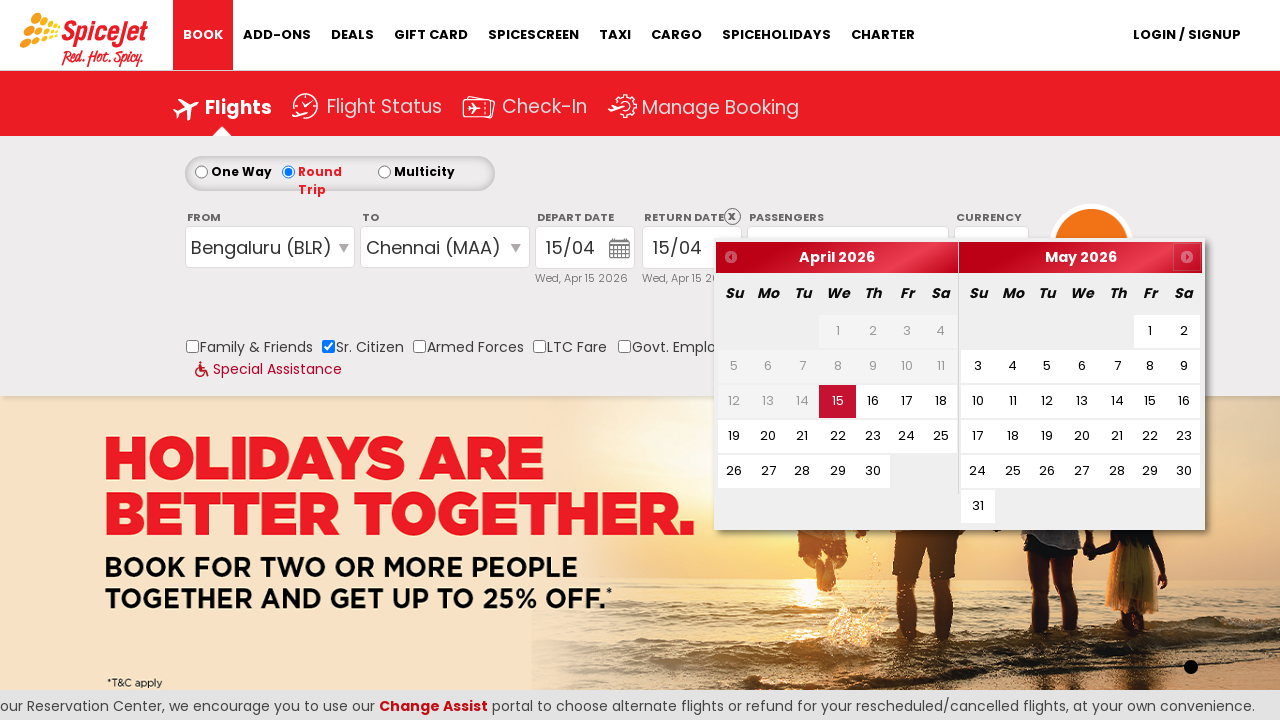

Selected 19th as return date at (734, 436) on xpath=//a[@data-date='19']
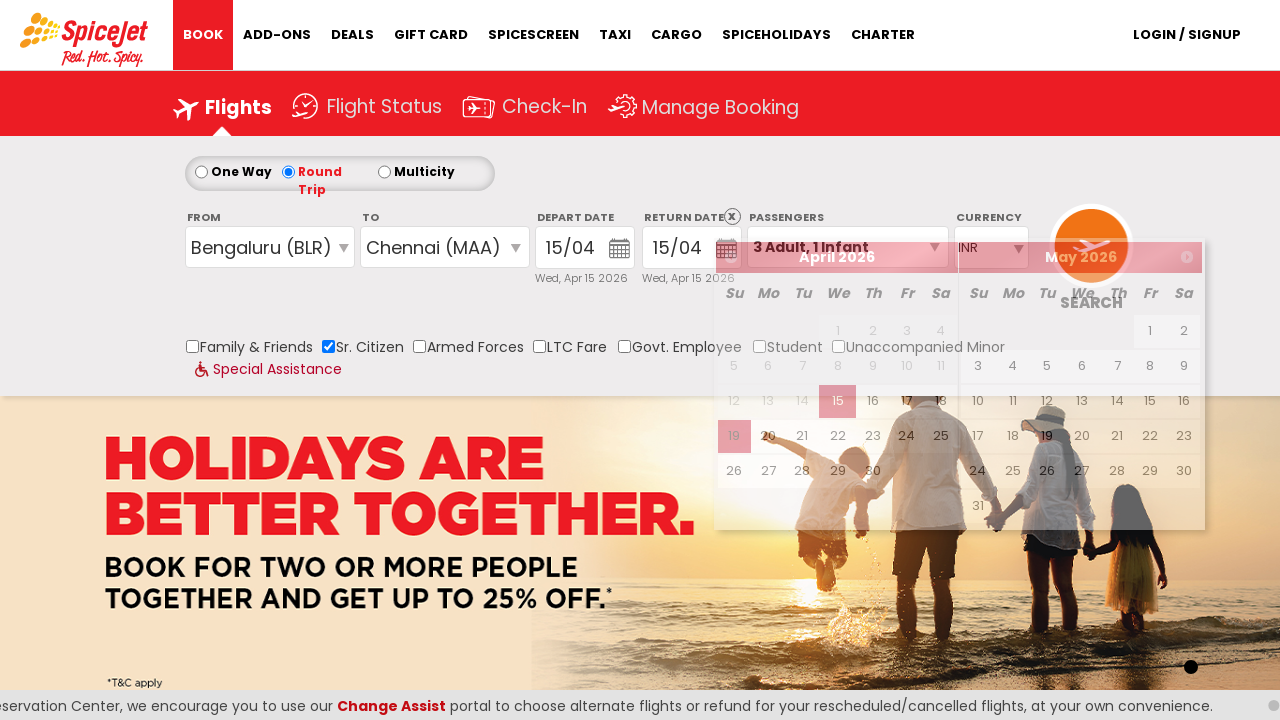

Hovered over addons section at (277, 35) on #highlight-addons
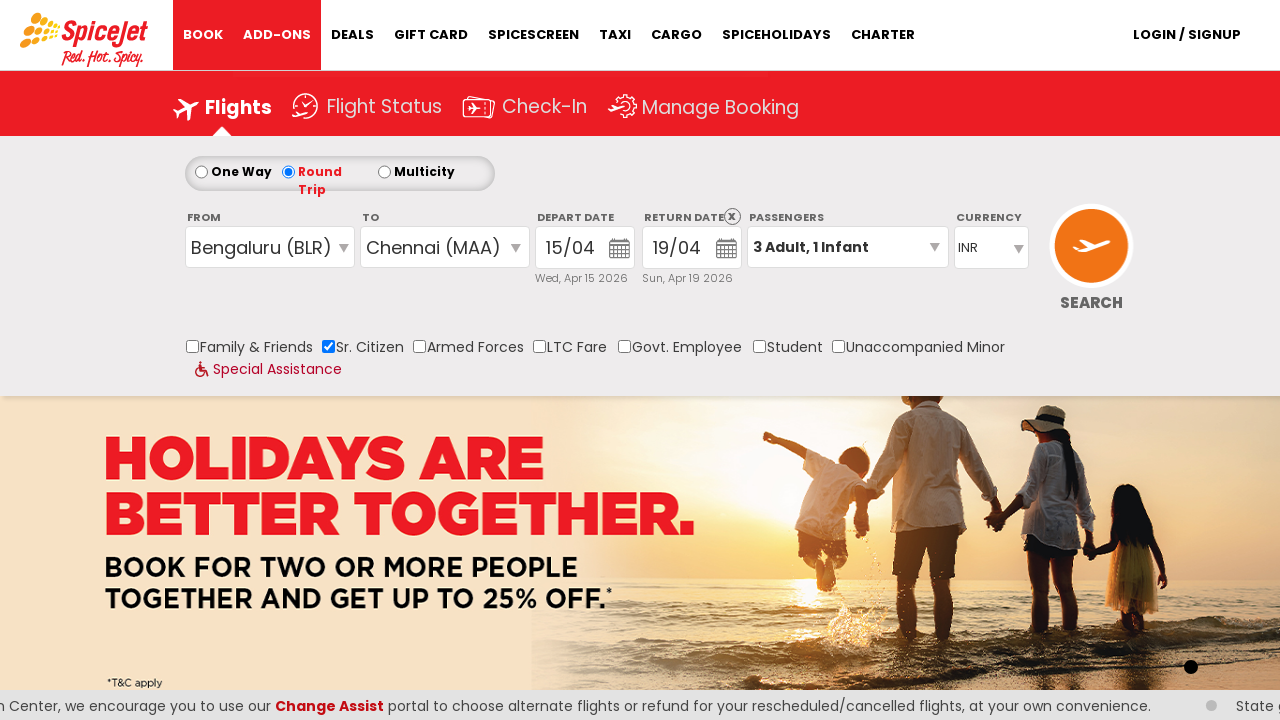

Clicked on 'You 1st' link in addons section at (361, 126) on text=You 1st
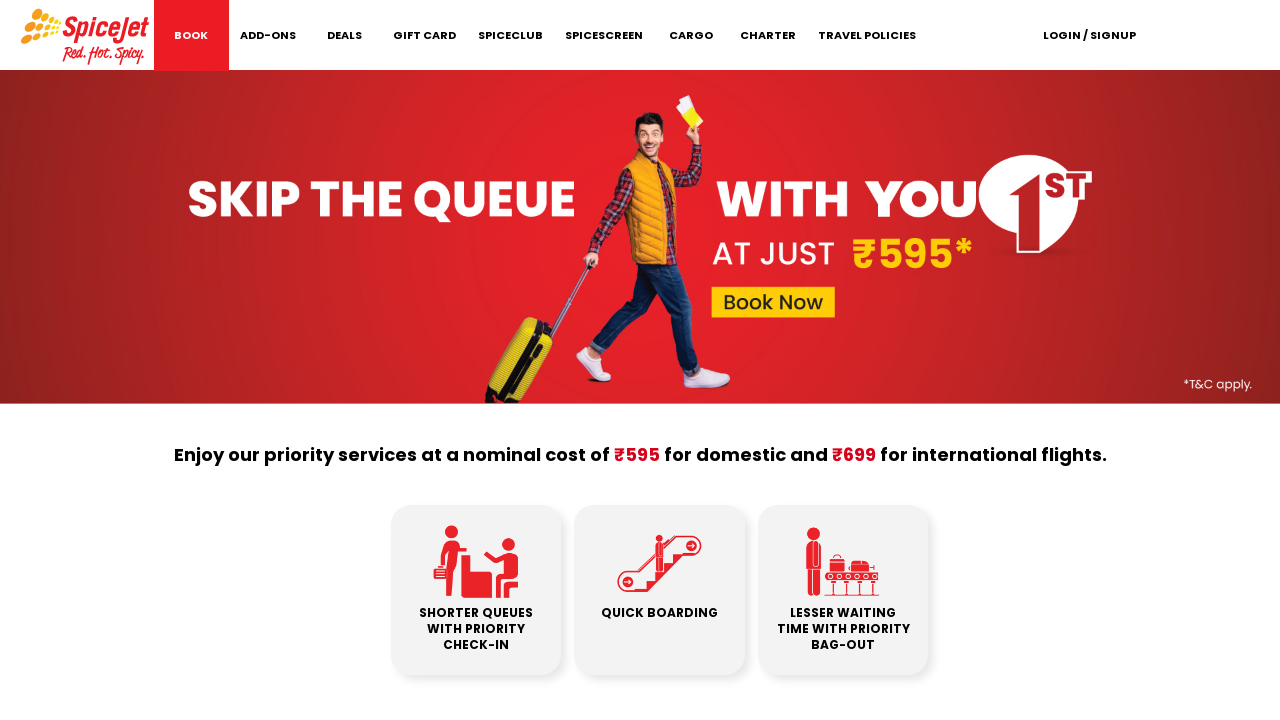

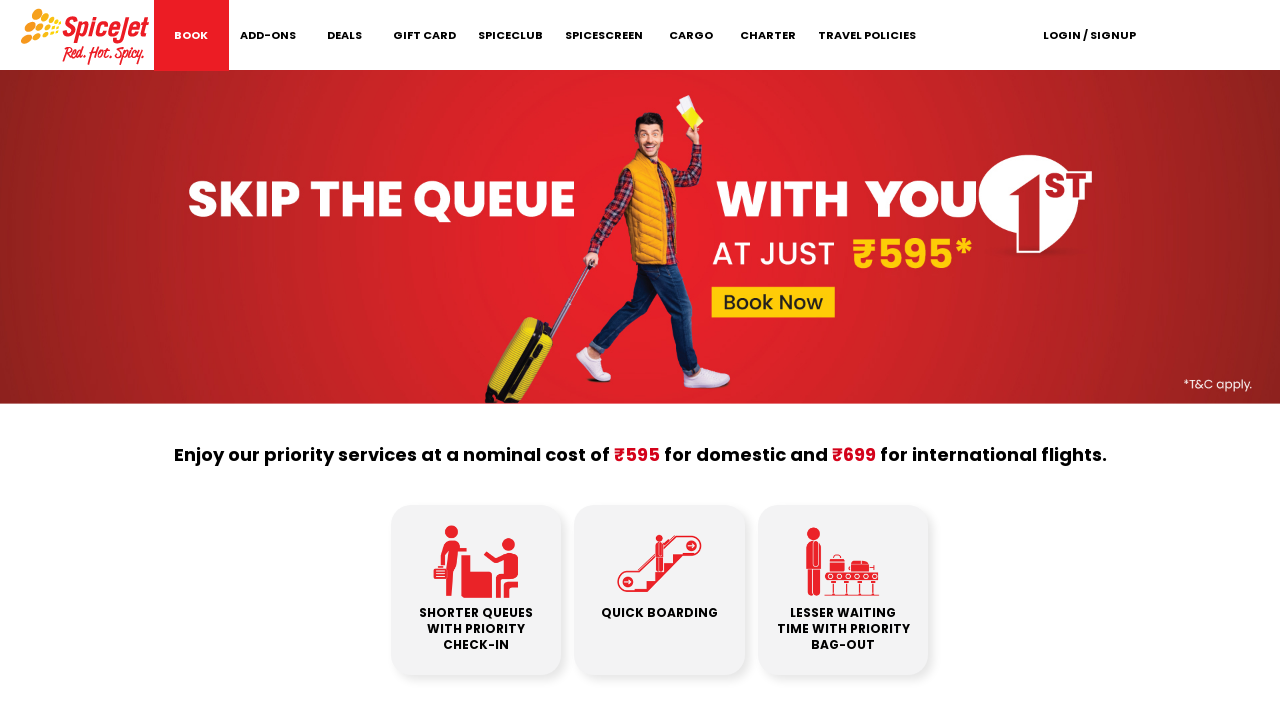